Tests input field functionality by entering a number, clearing it, and entering a different number

Starting URL: http://the-internet.herokuapp.com/inputs

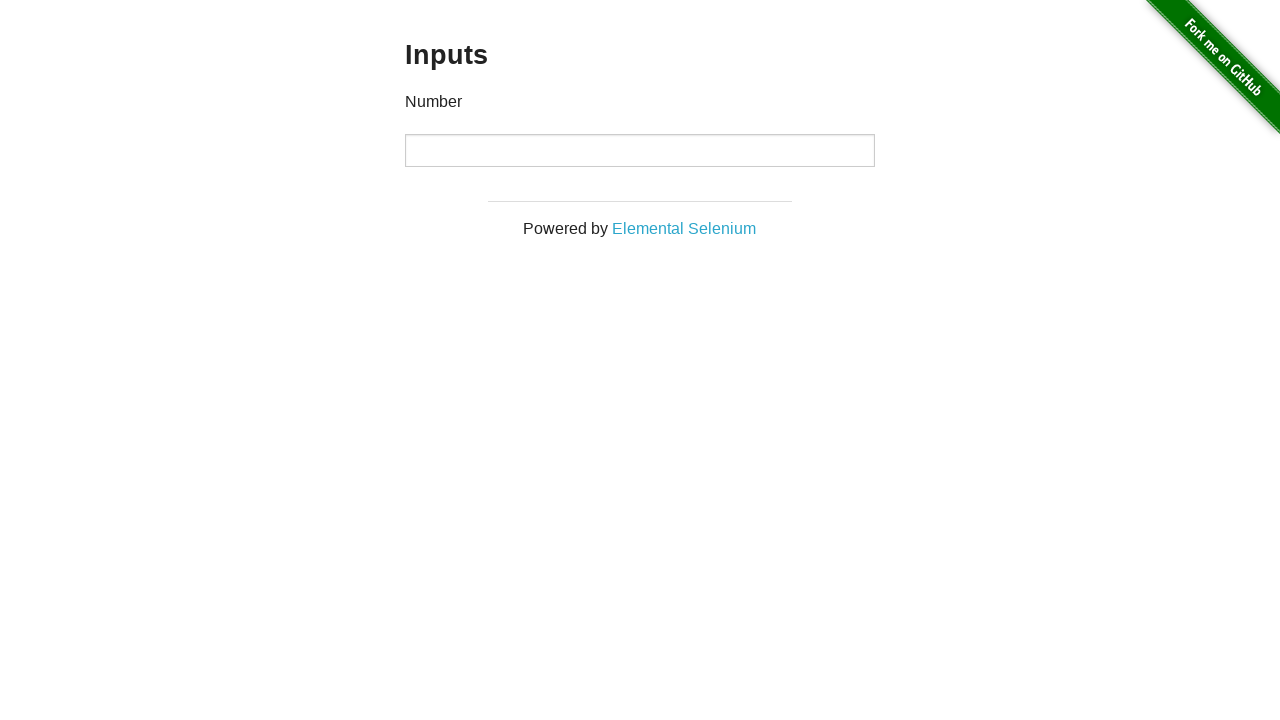

Entered '1000' into input field on input
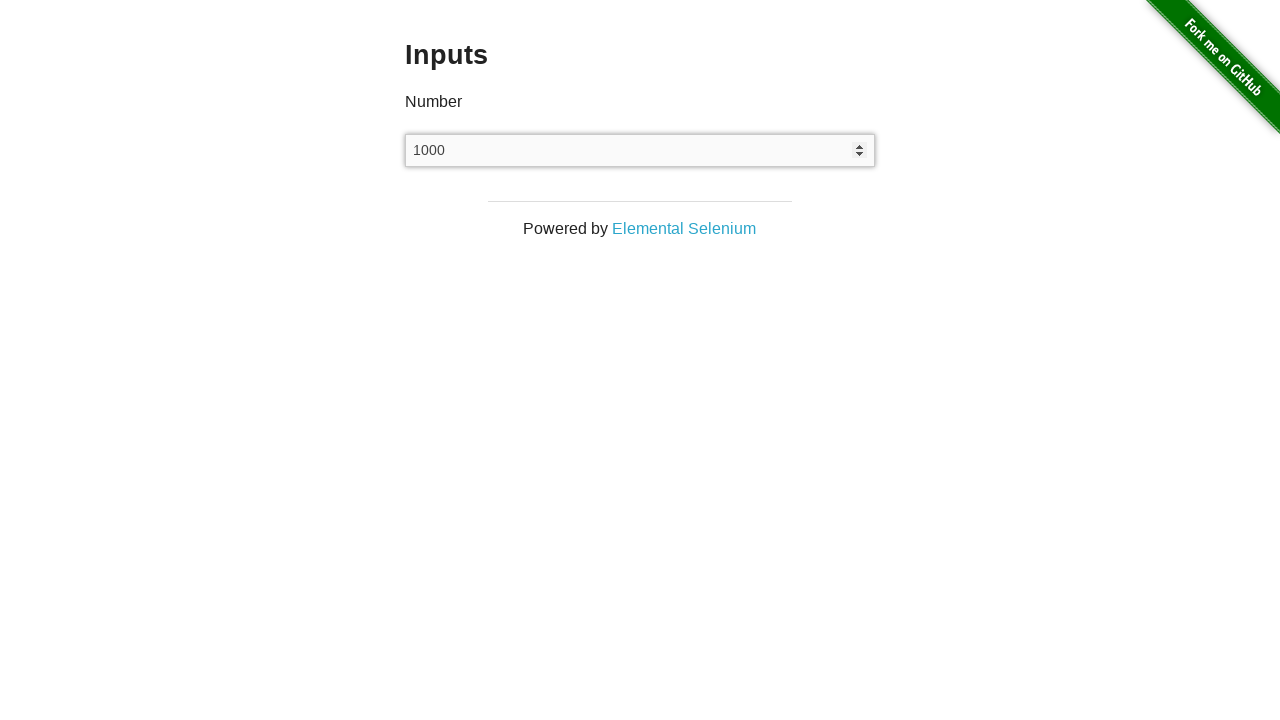

Waited 2 seconds to observe the entered value
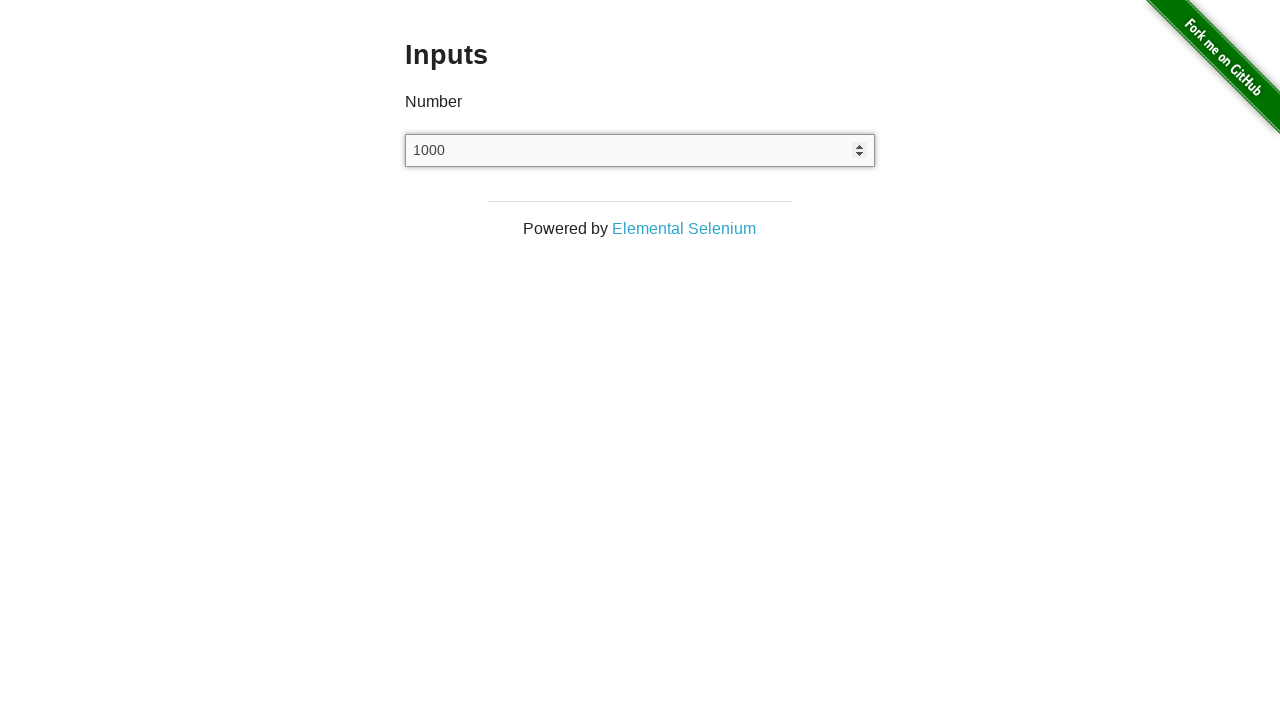

Cleared the input field on input
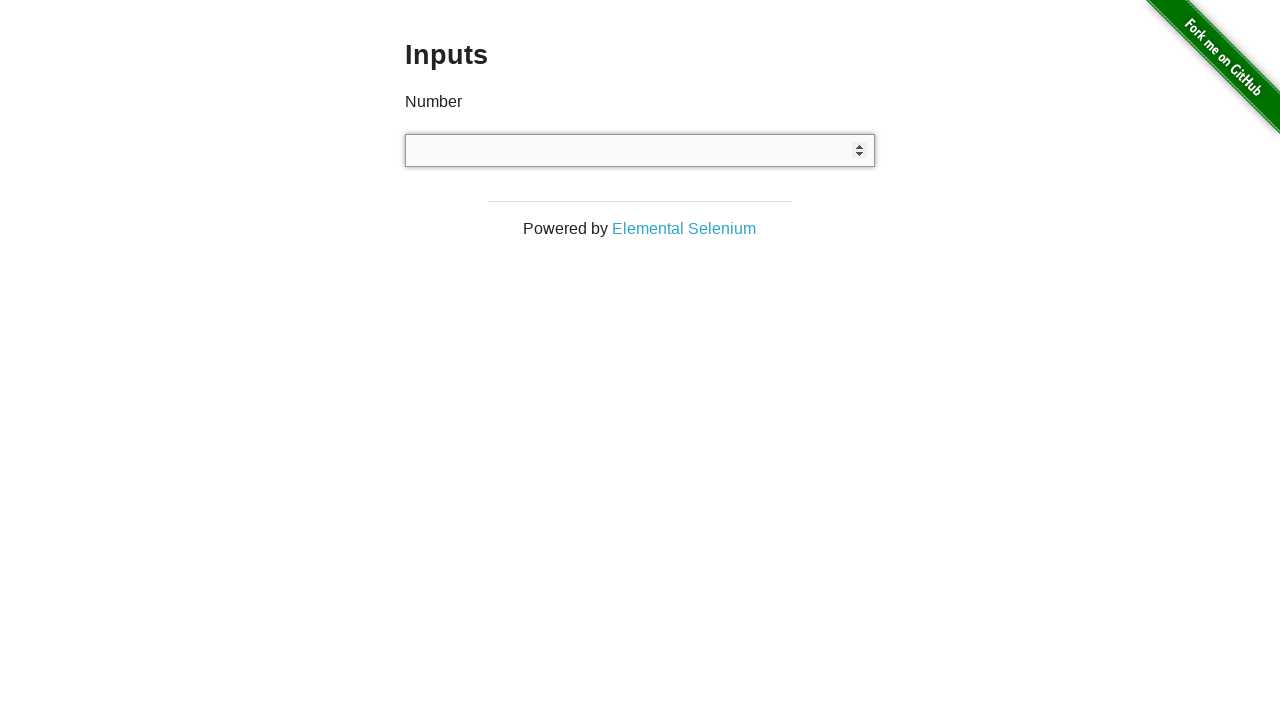

Waited 2 seconds to observe the cleared state
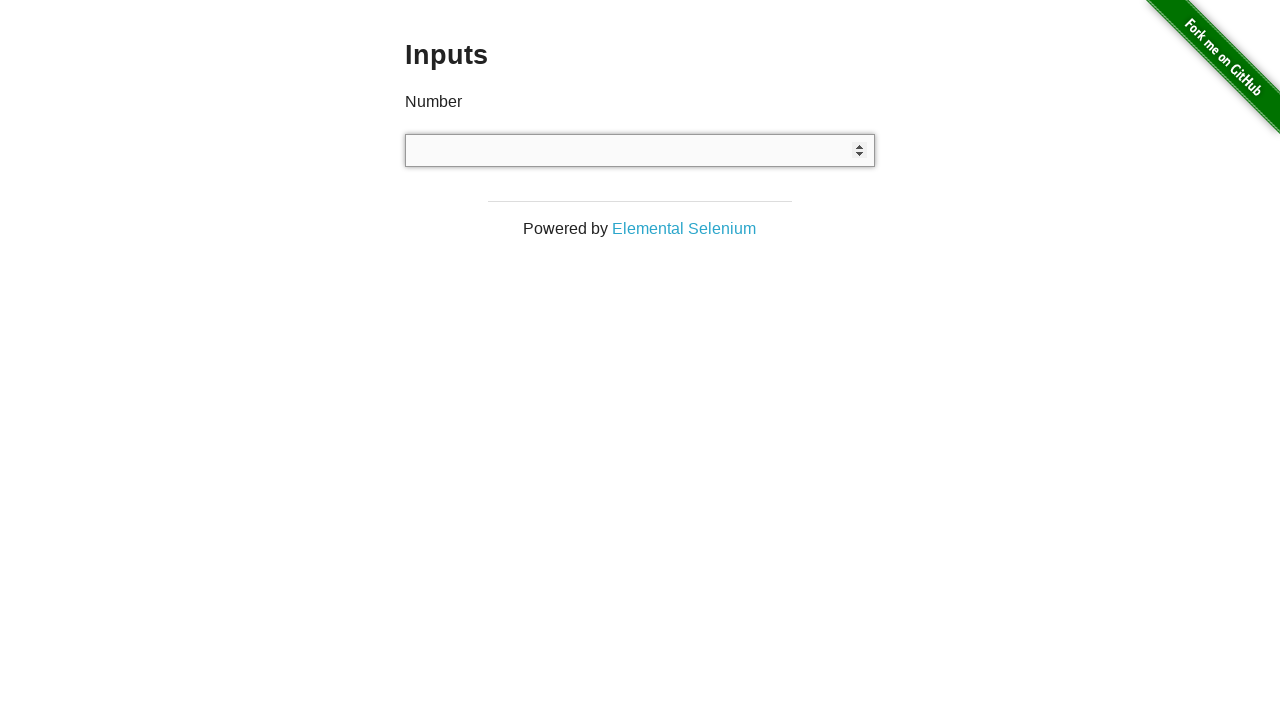

Entered '999' into input field on input
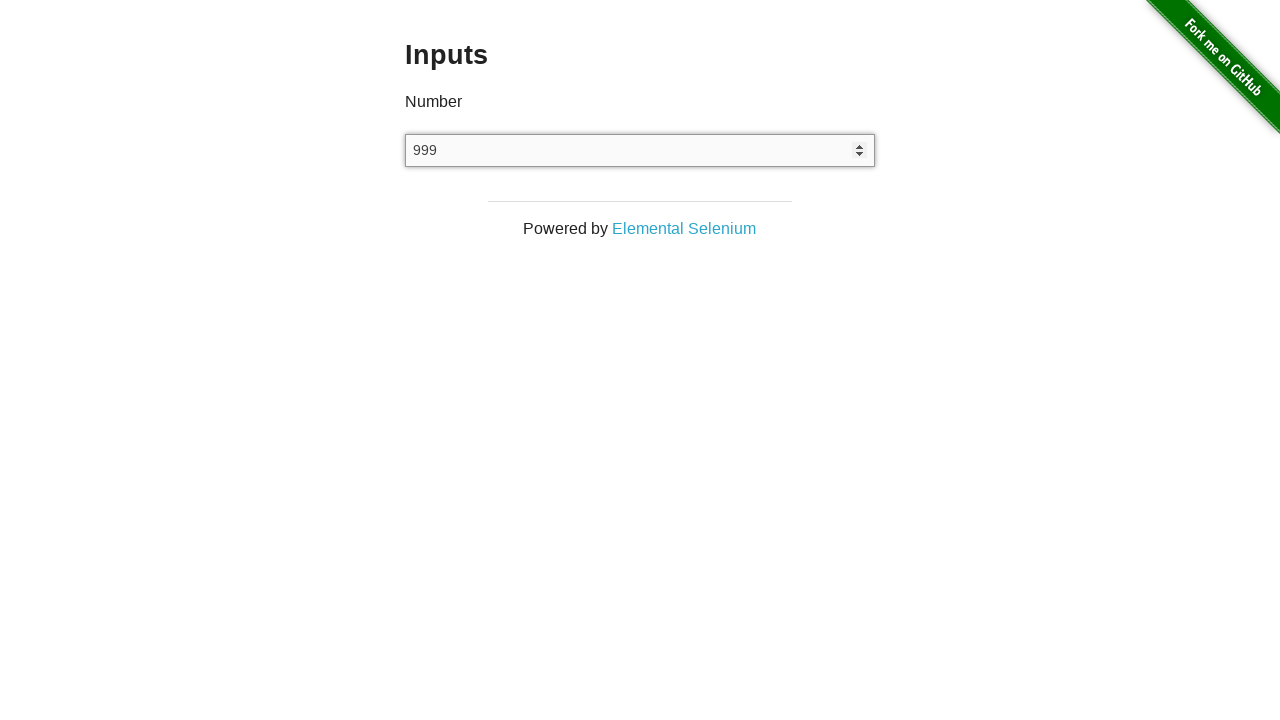

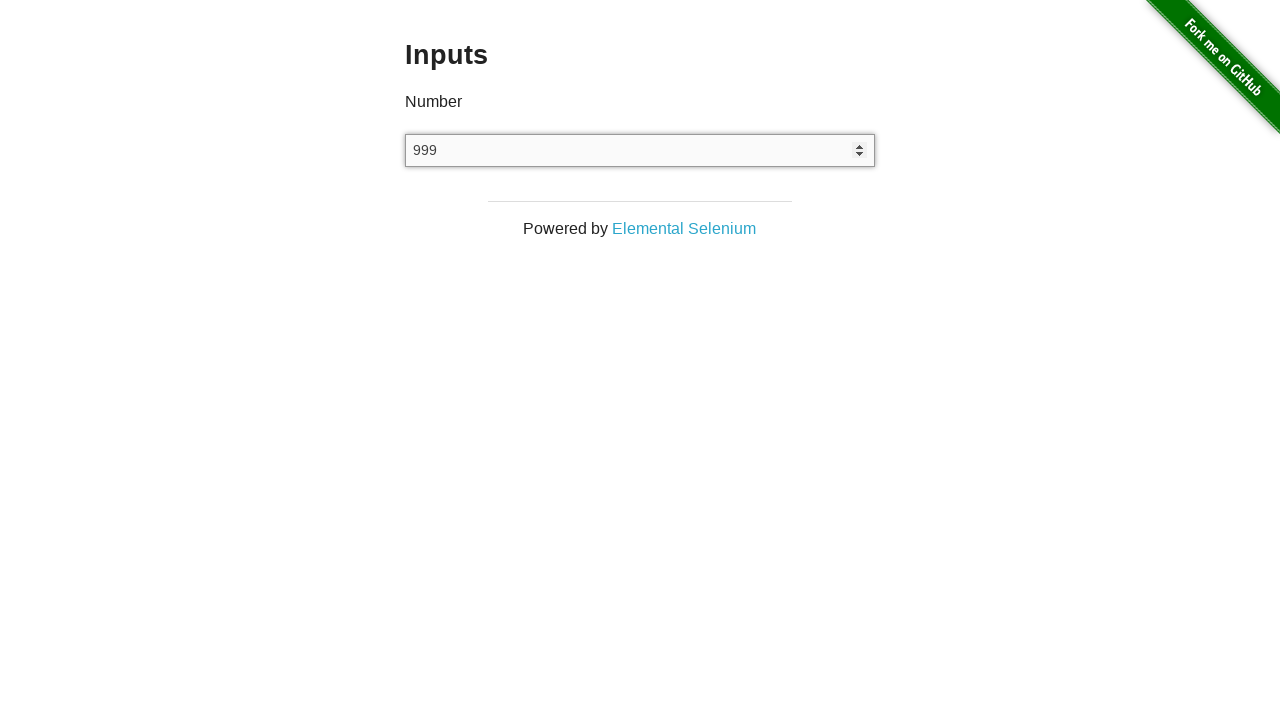